Tests the passenger dropdown functionality on SpiceJet booking page by clicking the adult passenger dropdown and incrementing the adult count 4 times using the plus button.

Starting URL: https://spicejet.com

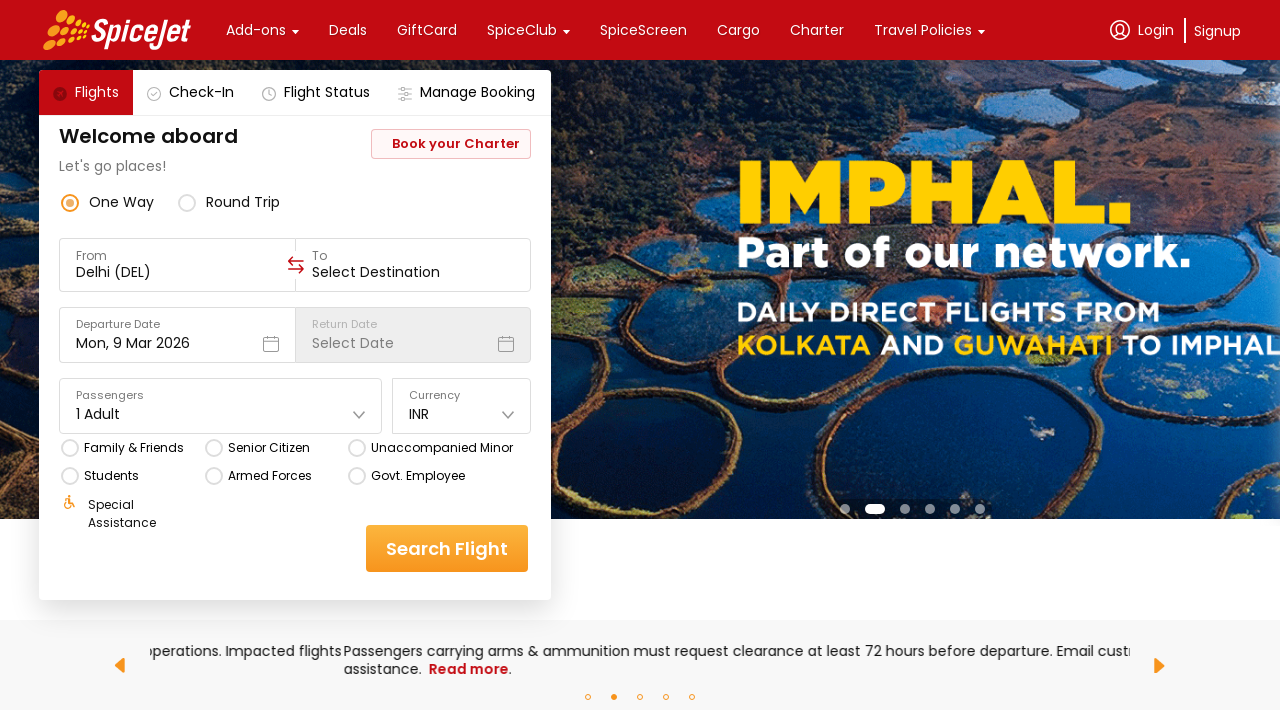

Clicked on Adult passenger dropdown at (98, 414) on xpath=//div[contains(text(),'Adult')]
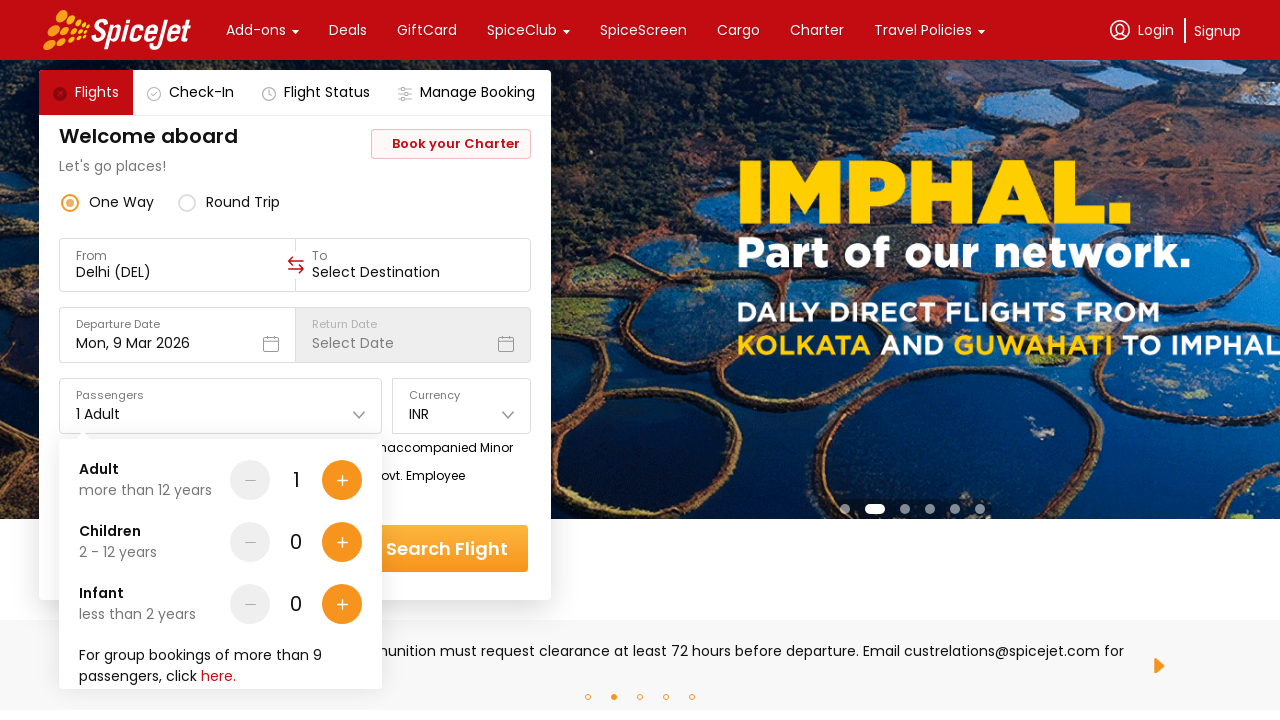

Clicked plus button to increment adult count (iteration 1 of 4) at (342, 480) on xpath=//div[contains(@data-testid,'plus-one')]
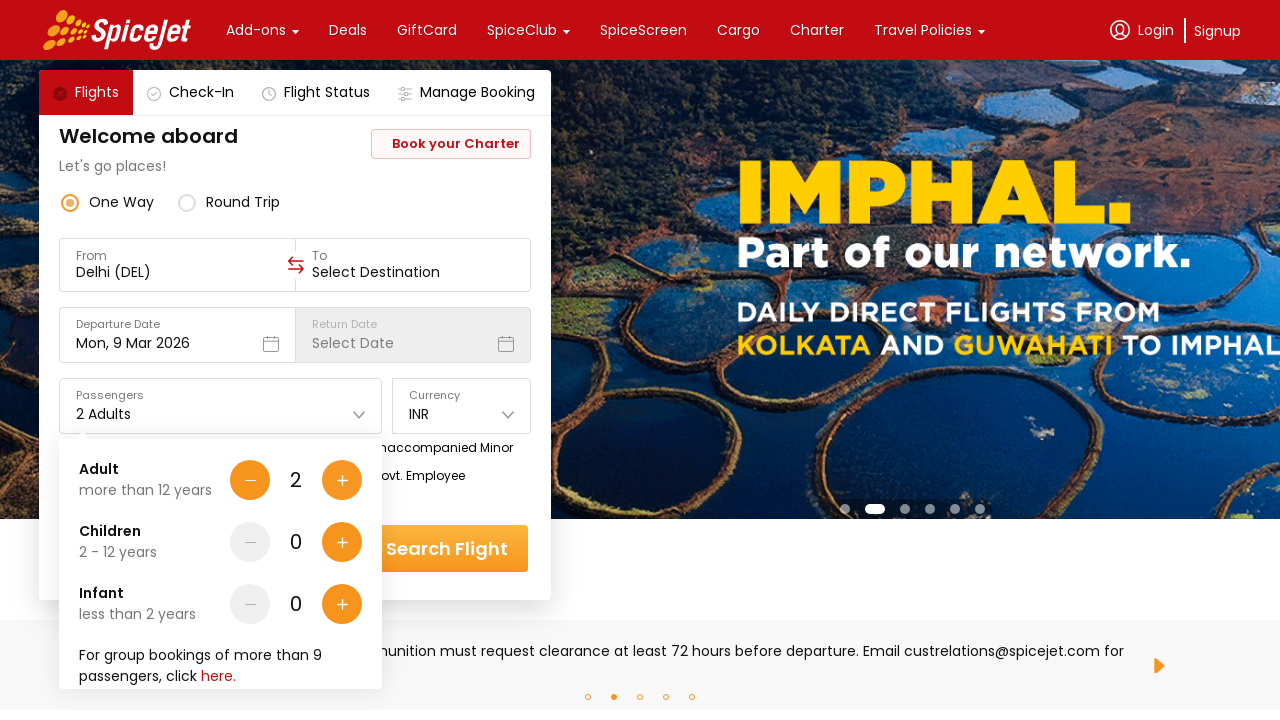

Clicked plus button to increment adult count (iteration 2 of 4) at (342, 480) on xpath=//div[contains(@data-testid,'plus-one')]
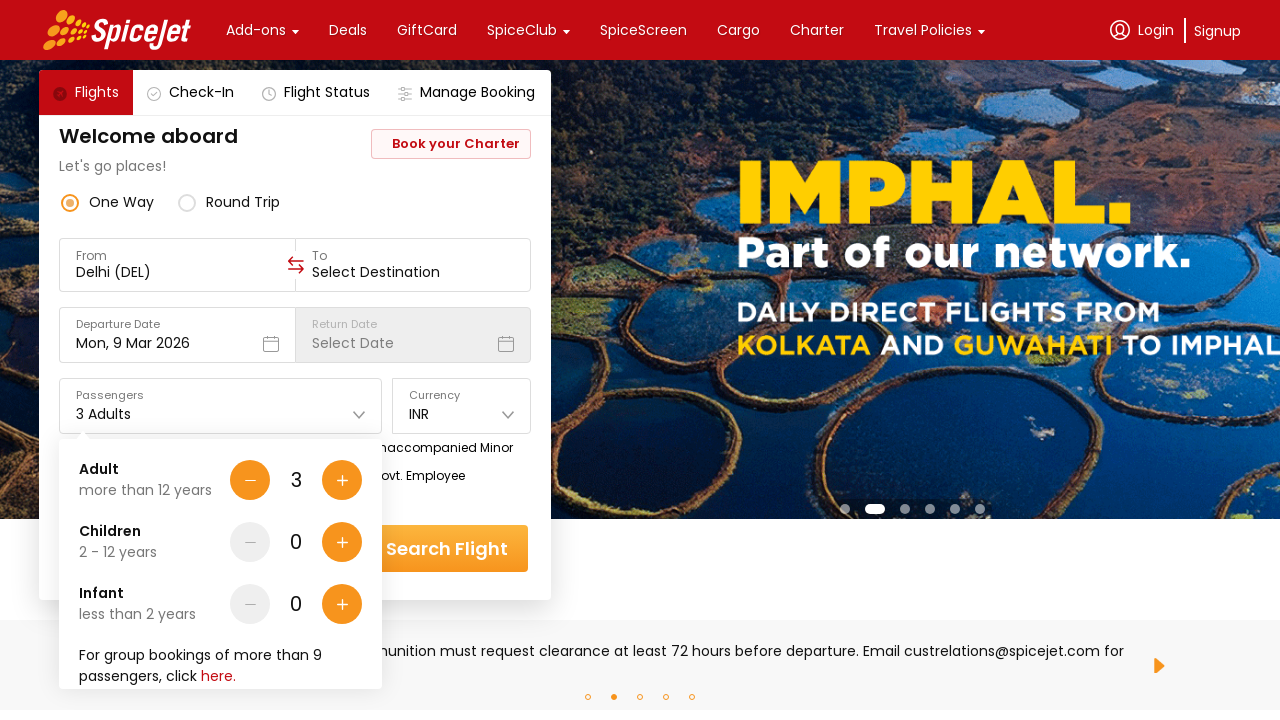

Clicked plus button to increment adult count (iteration 3 of 4) at (342, 480) on xpath=//div[contains(@data-testid,'plus-one')]
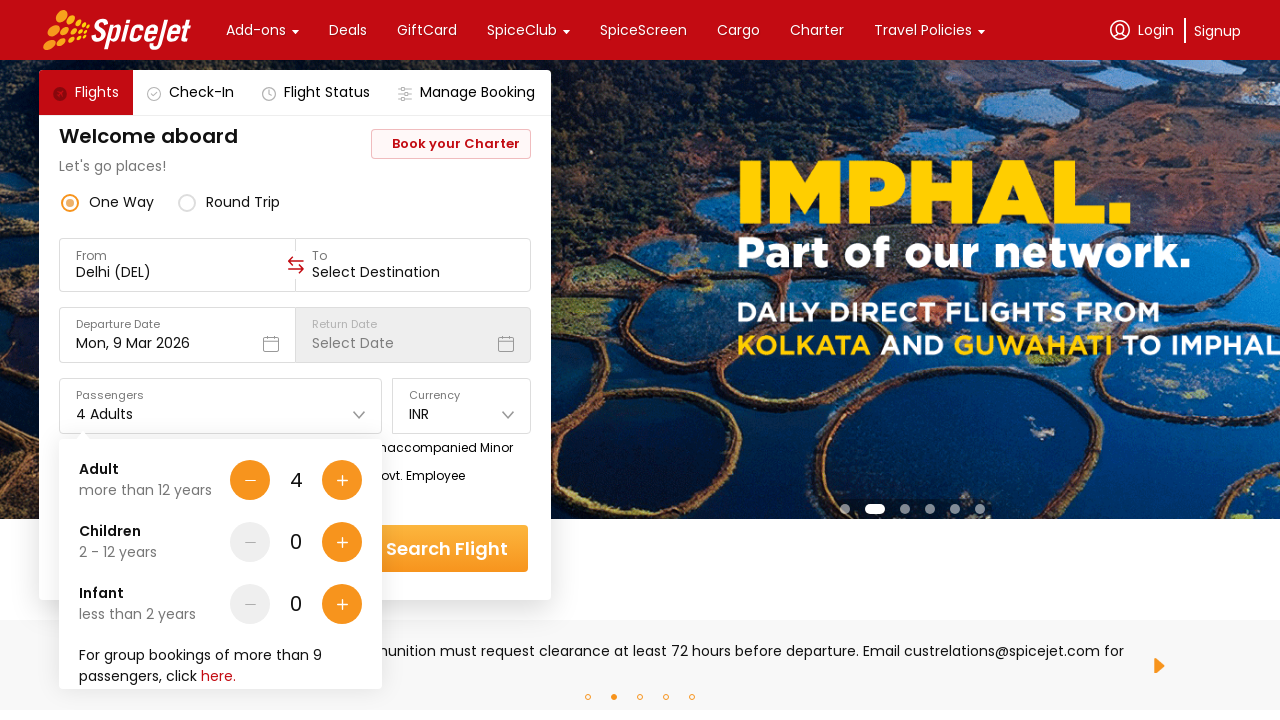

Clicked plus button to increment adult count (iteration 4 of 4) at (342, 480) on xpath=//div[contains(@data-testid,'plus-one')]
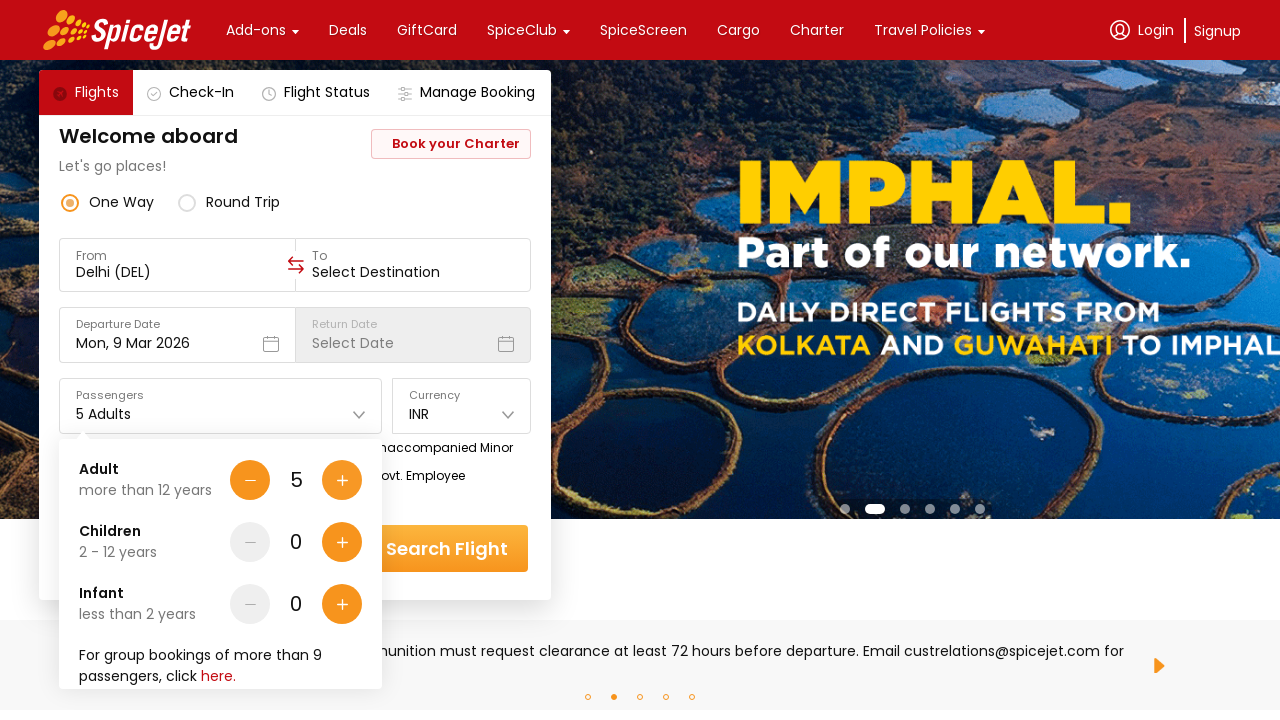

Waited 500ms for UI to update
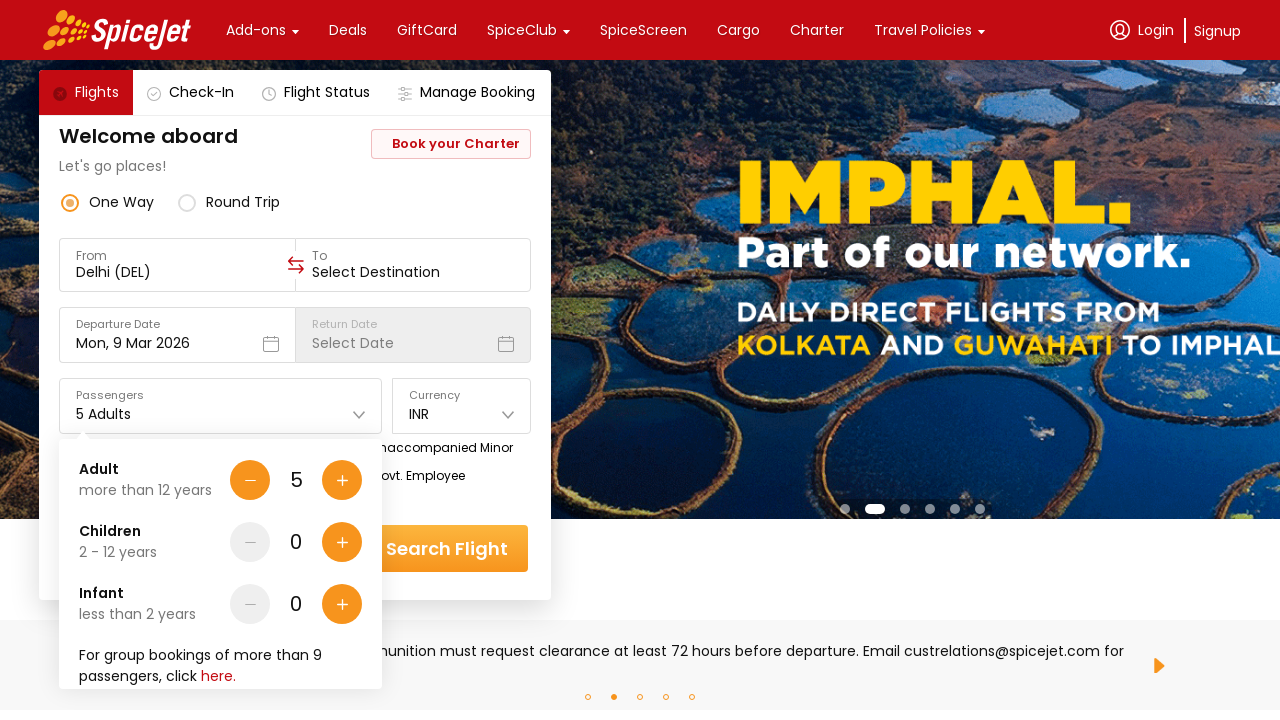

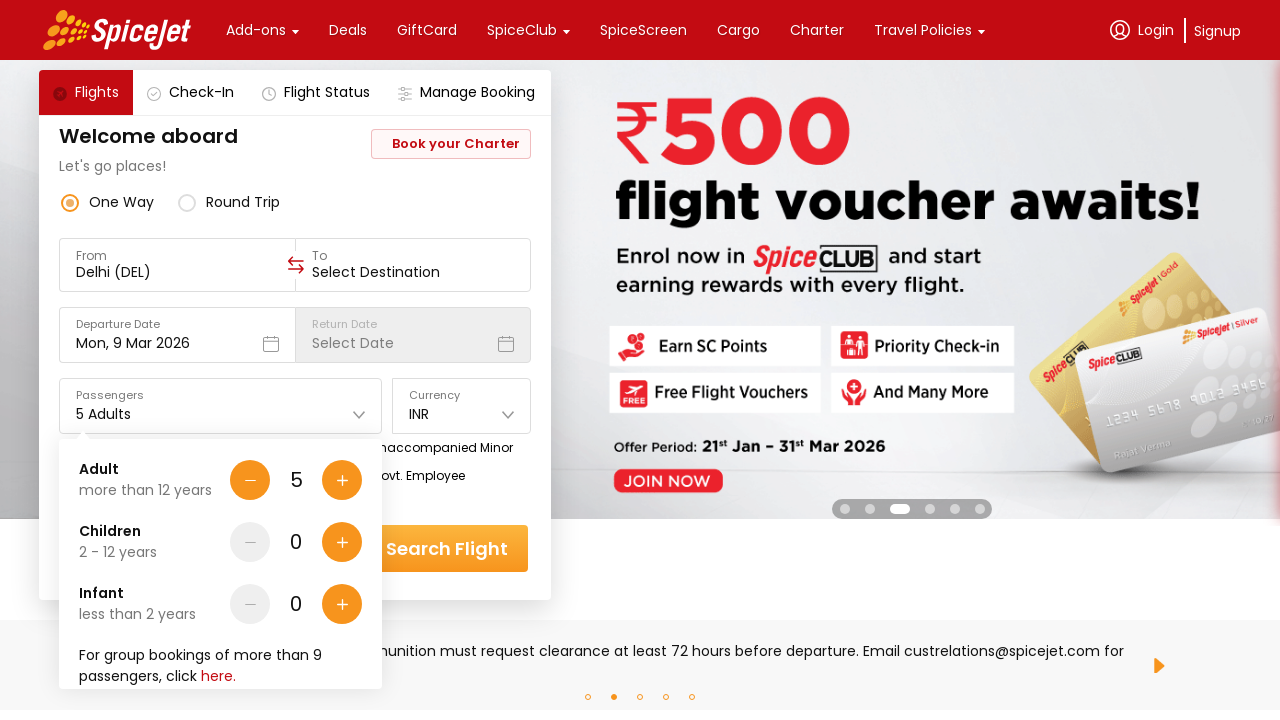